Tests window handling functionality by verifying text on the main window, clicking a link to open a new window, and verifying the title of the new window

Starting URL: https://the-internet.herokuapp.com/windows

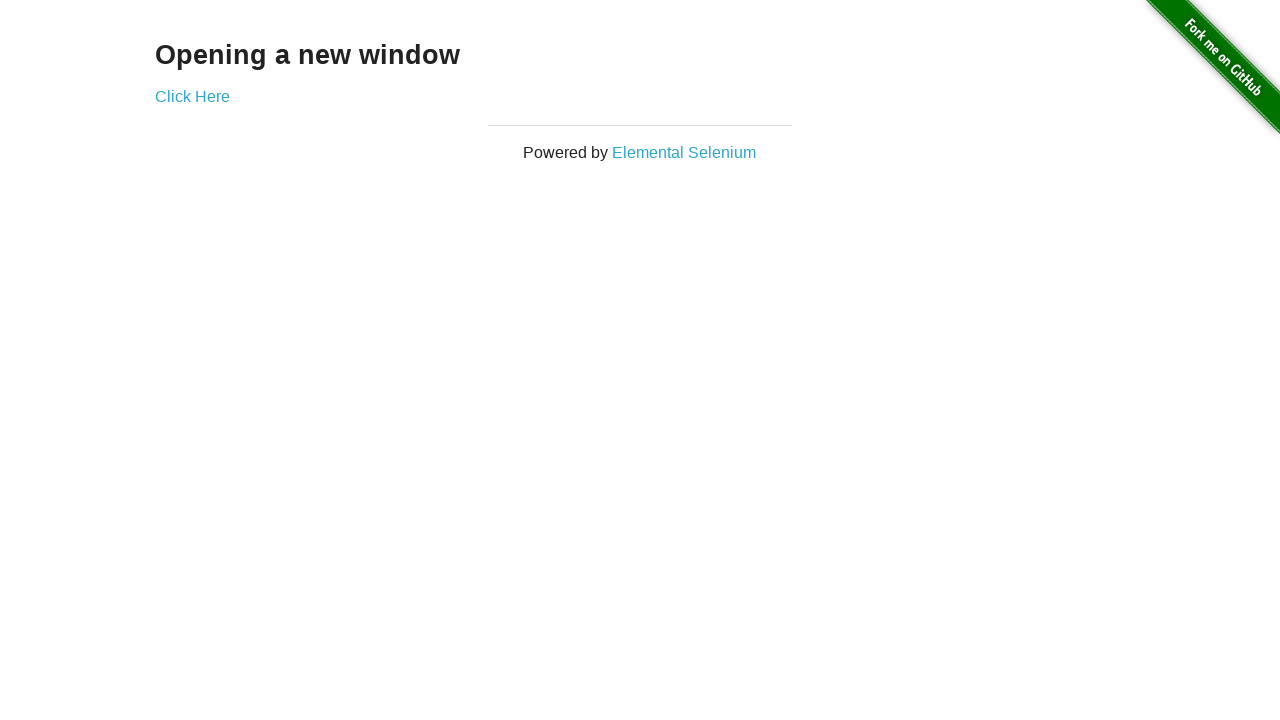

Retrieved text content 'Opening a new window' from main window
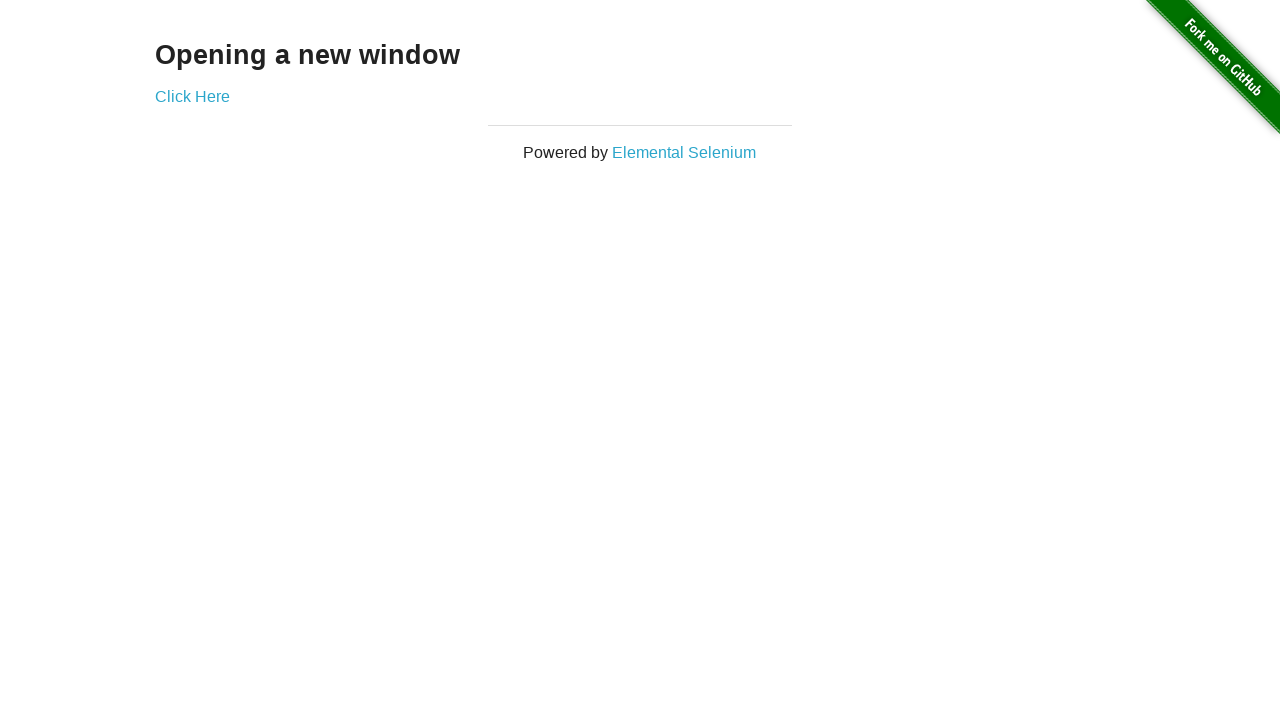

Verified that main window contains text 'Opening a new window'
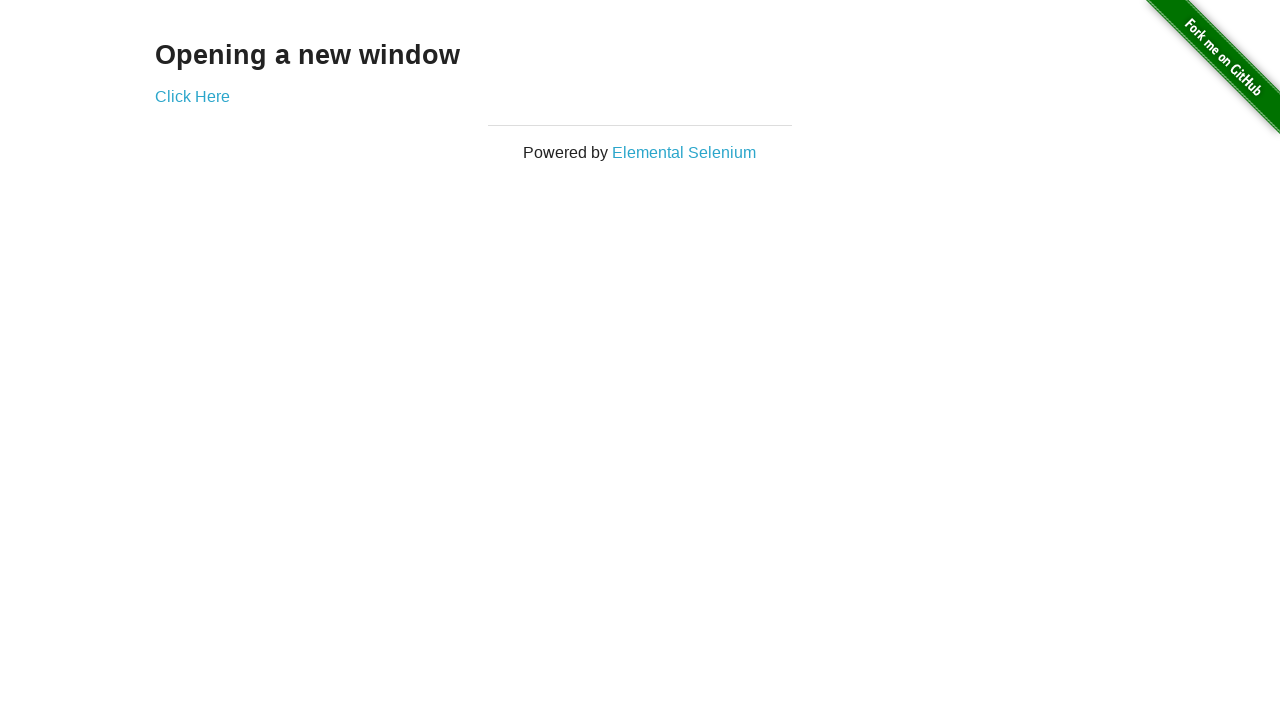

Verified main window title is 'The Internet'
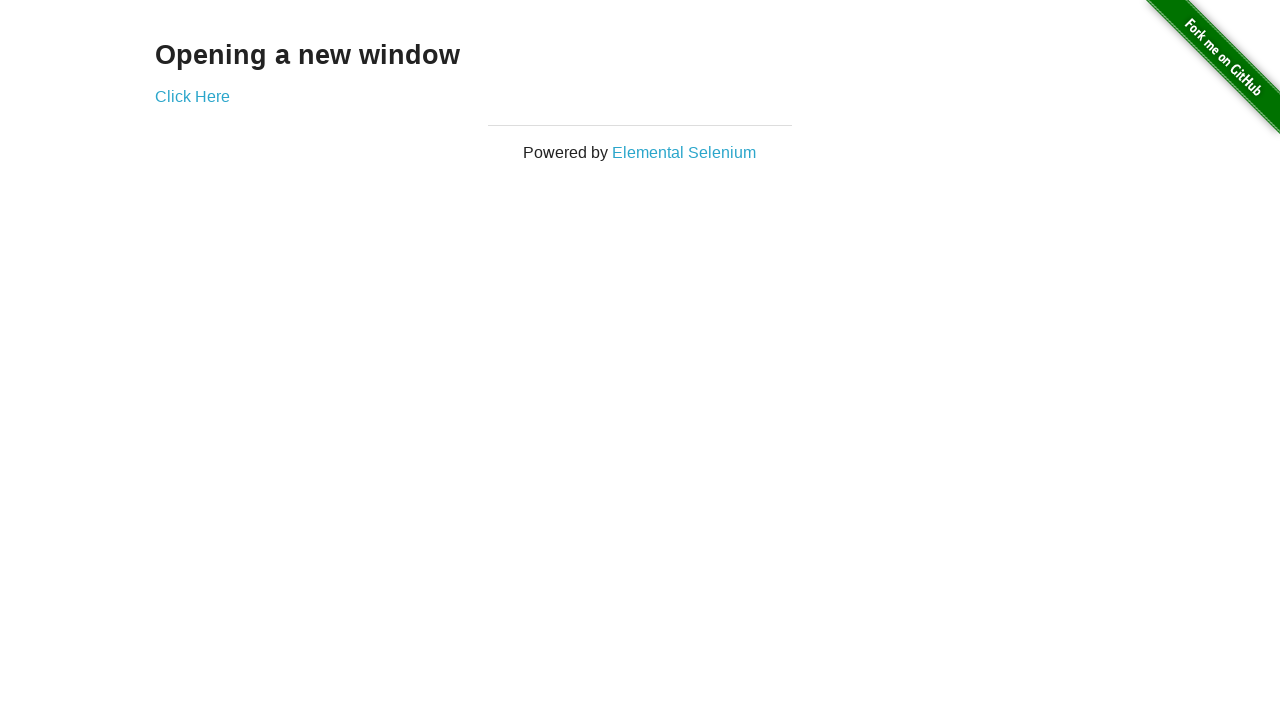

Clicked 'Click Here' link to open new window at (192, 96) on text='Click Here'
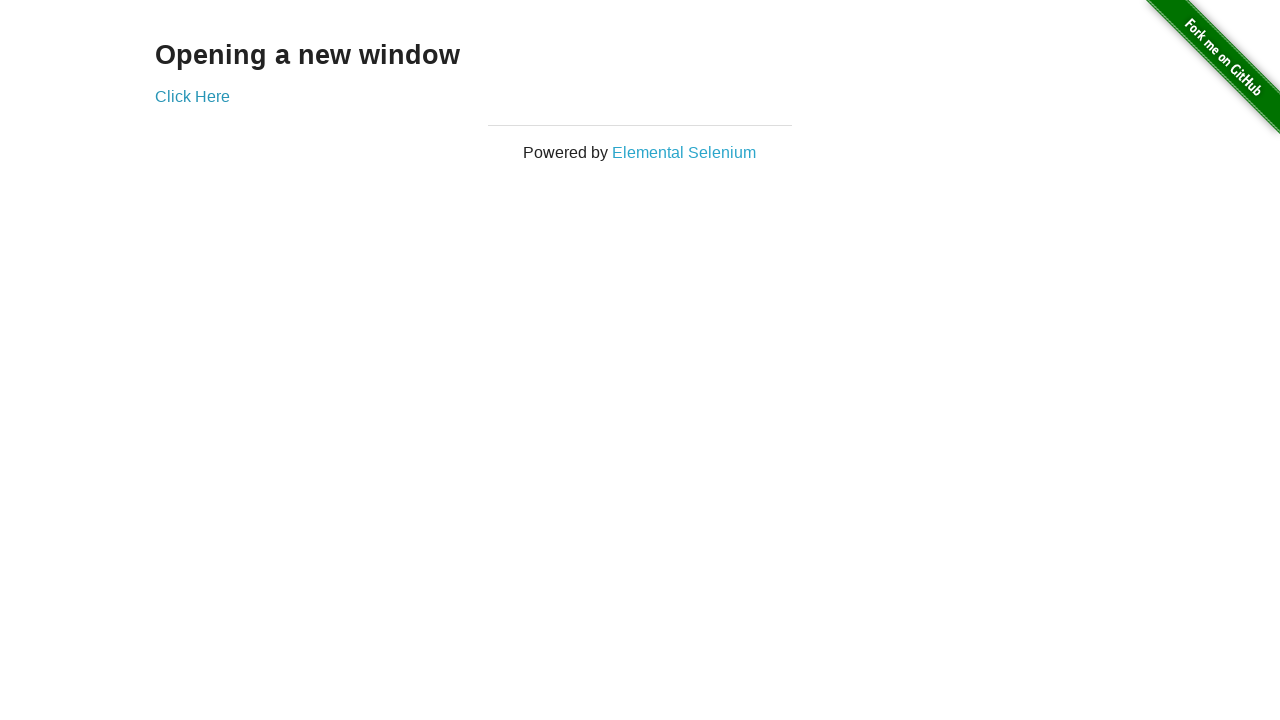

New window loaded and ready
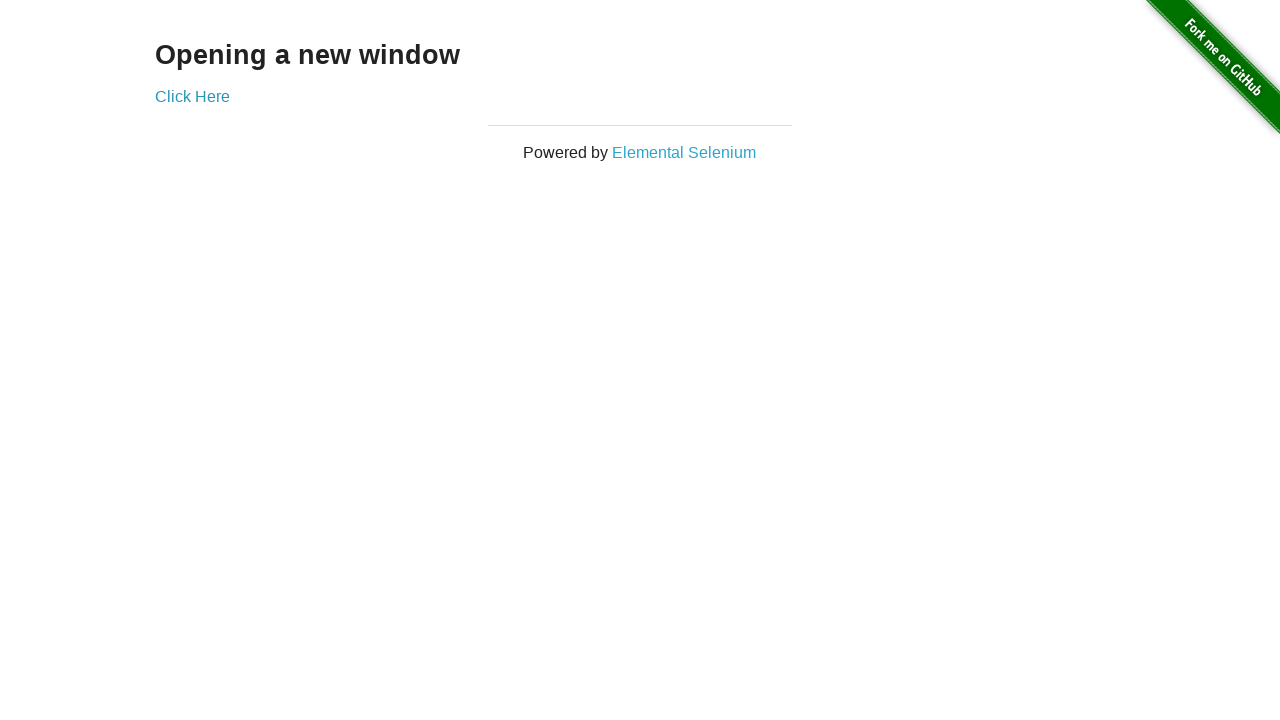

Verified new window title is 'New Window'
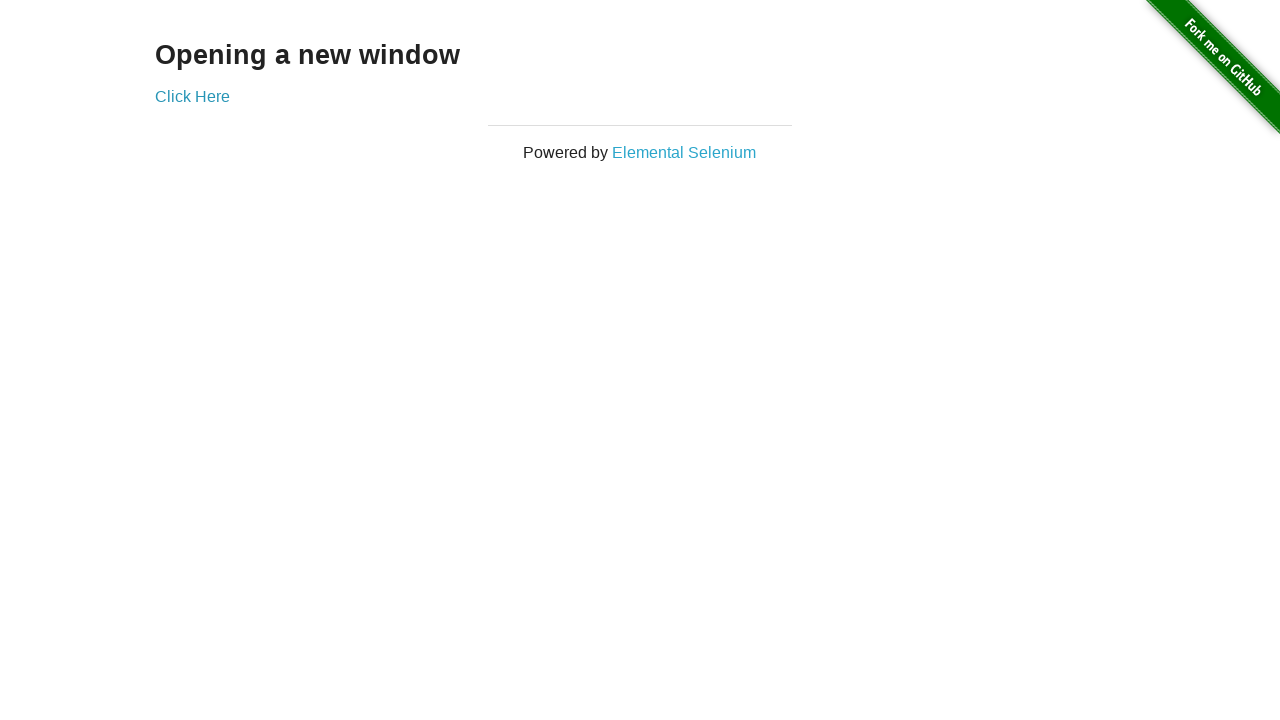

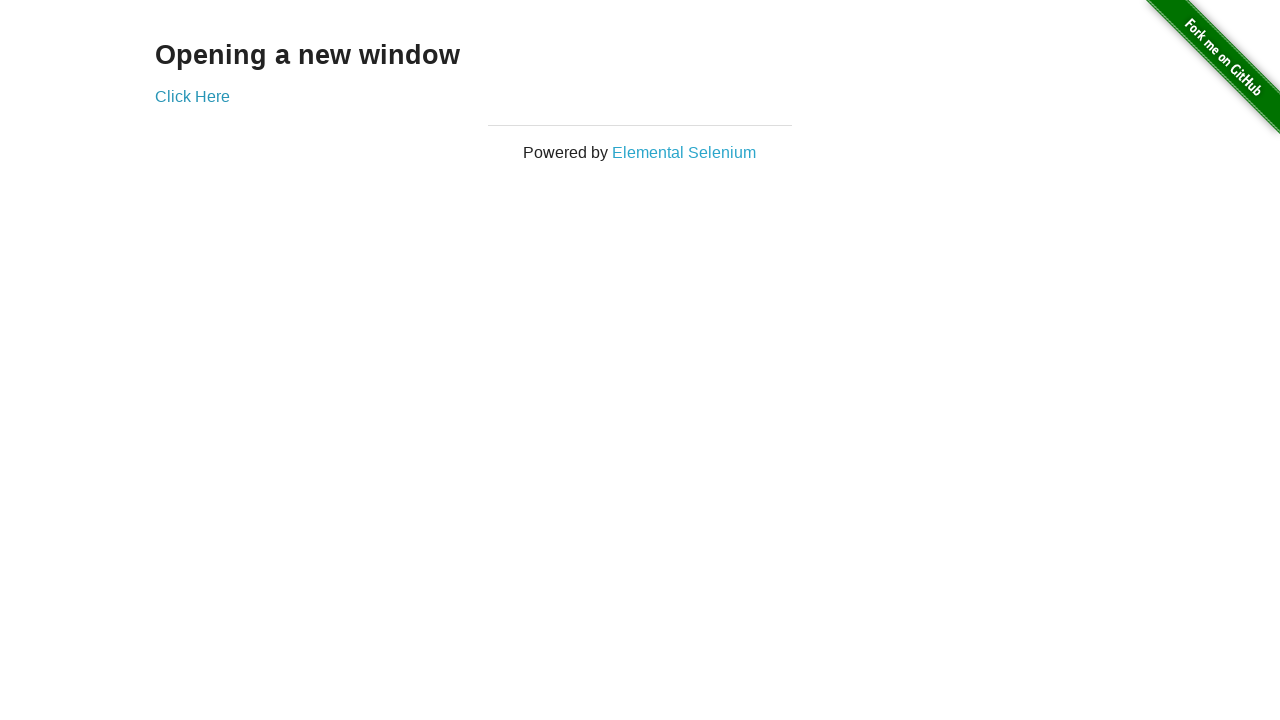